Tests a multi-select car dropdown by selecting multiple options, verifying the selections, and then deselecting all options

Starting URL: https://omayo.blogspot.com/

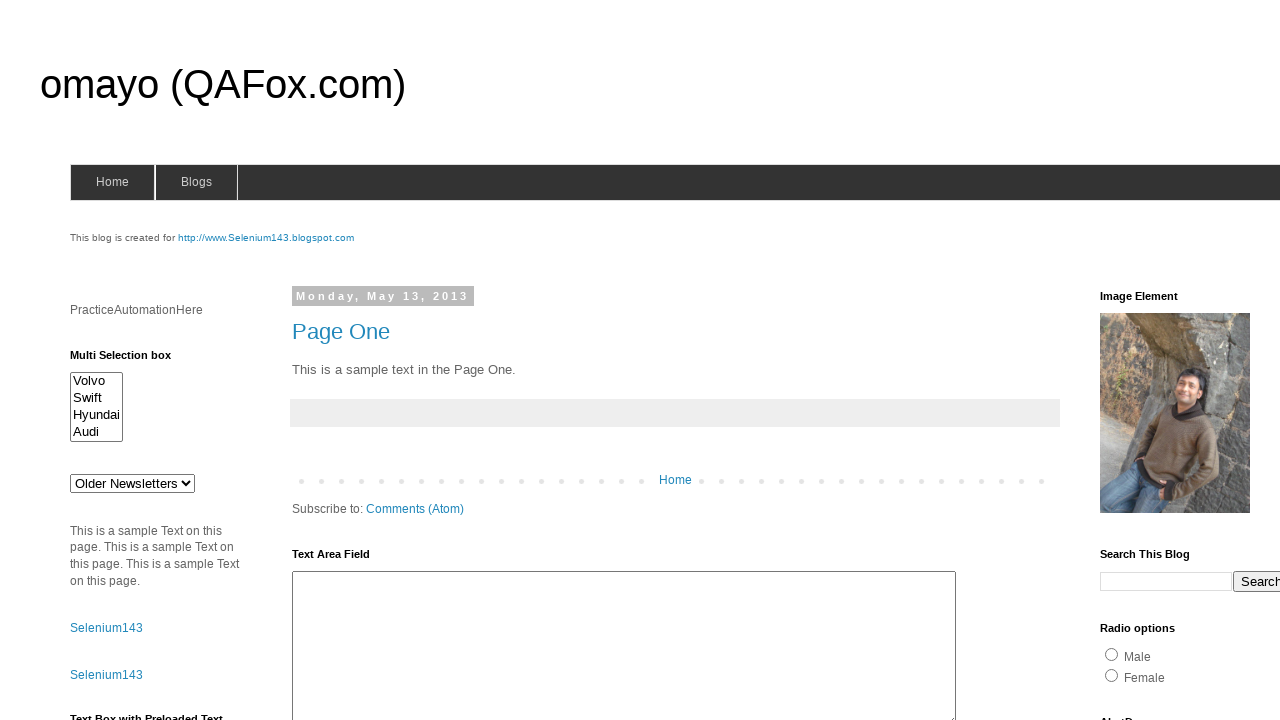

Located car multi-select dropdown element
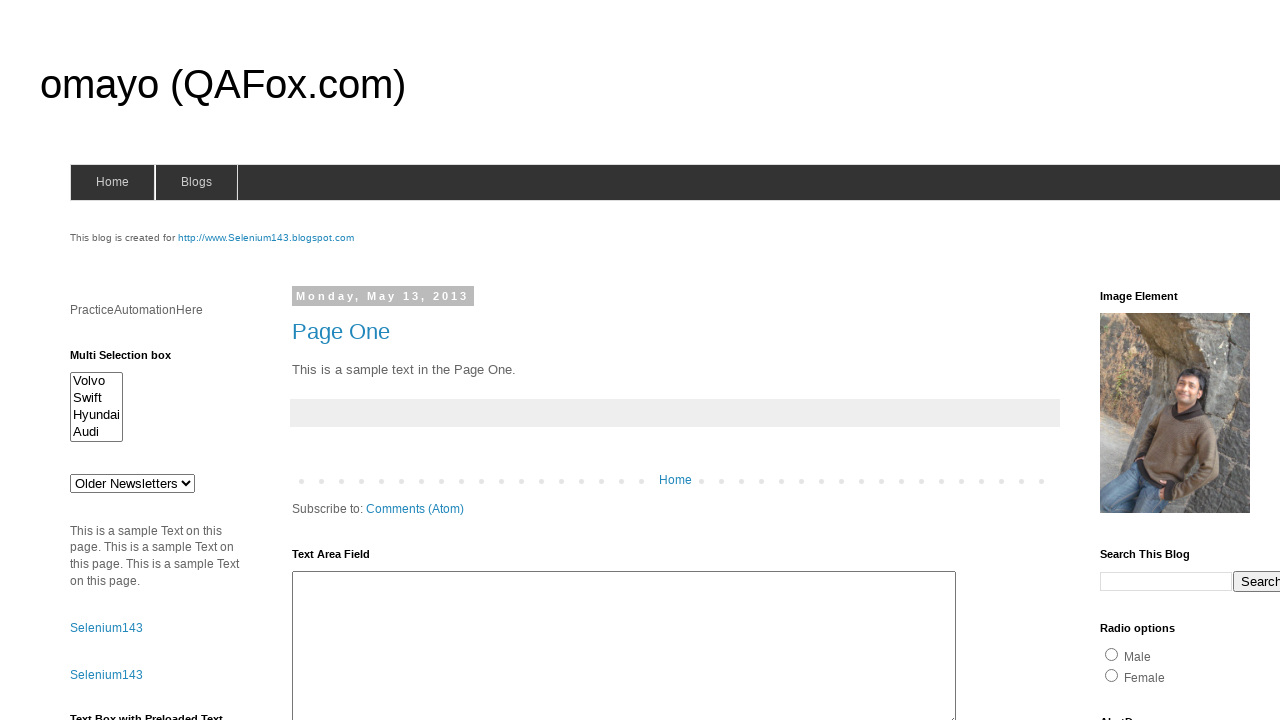

Waited for dropdown to become visible
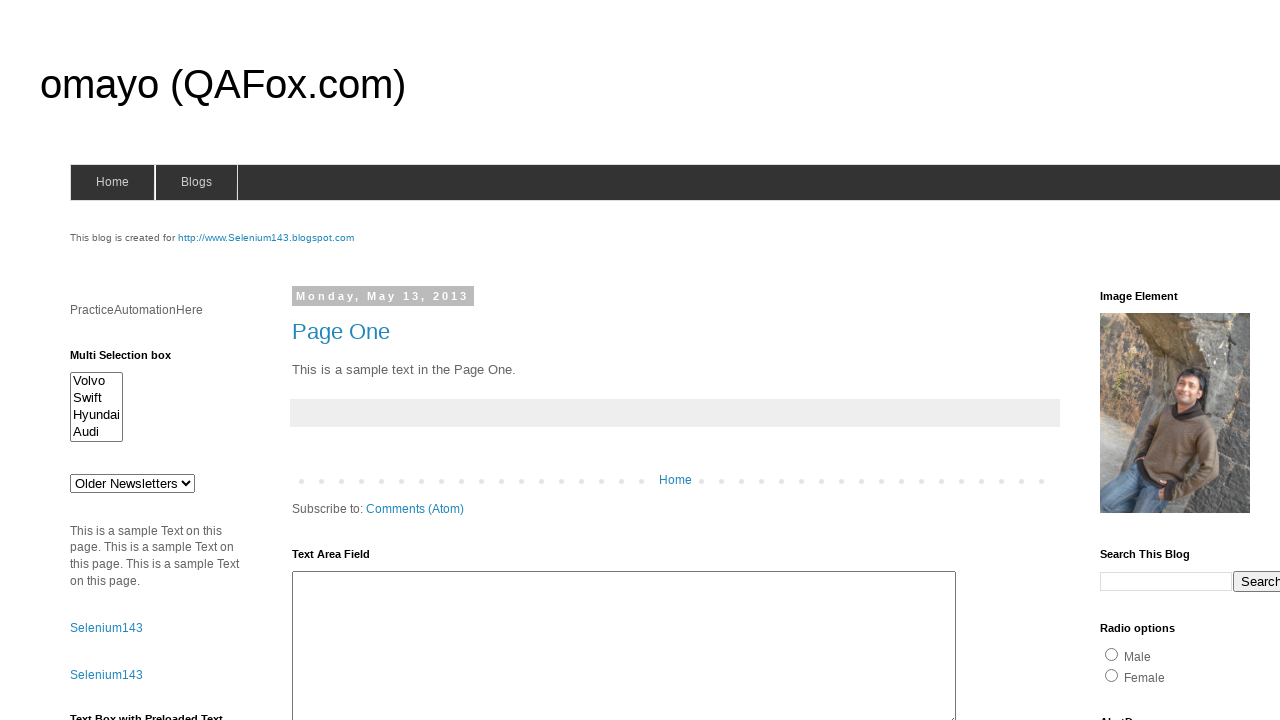

Selected first option from car dropdown by index on #multiselect1
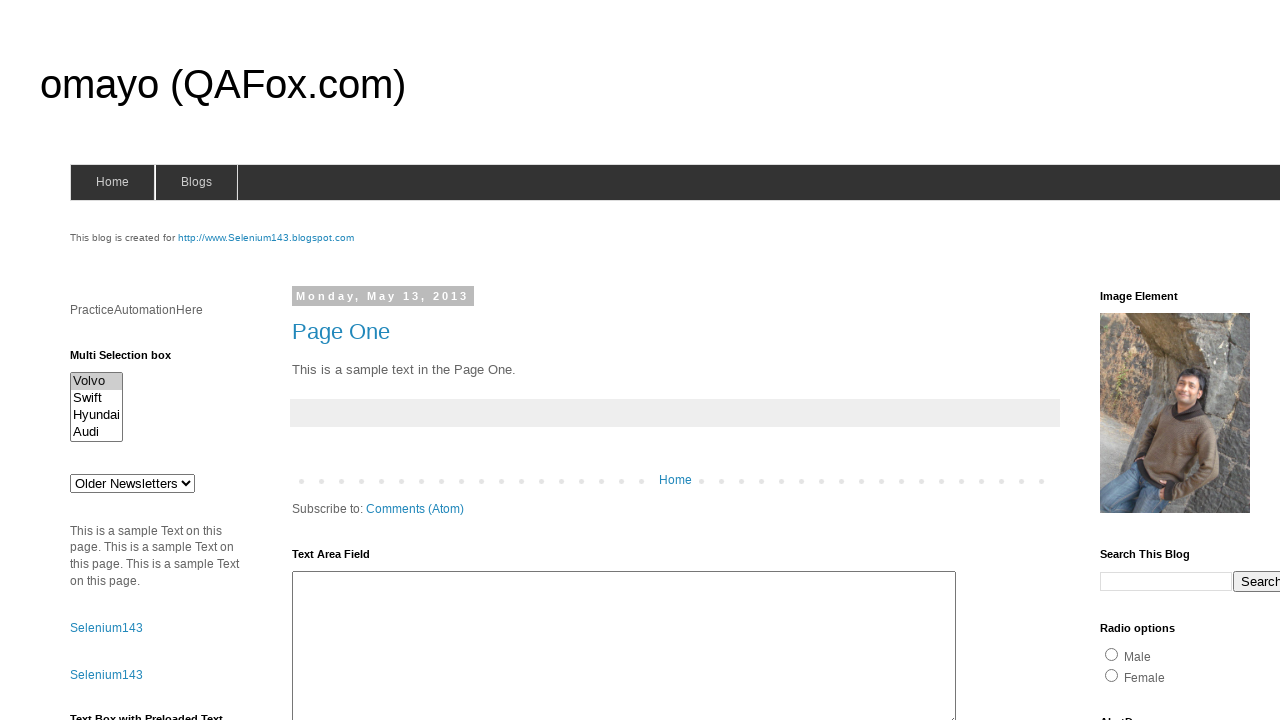

Selected multiple options (indices 0, 1, 2) from car dropdown on #multiselect1
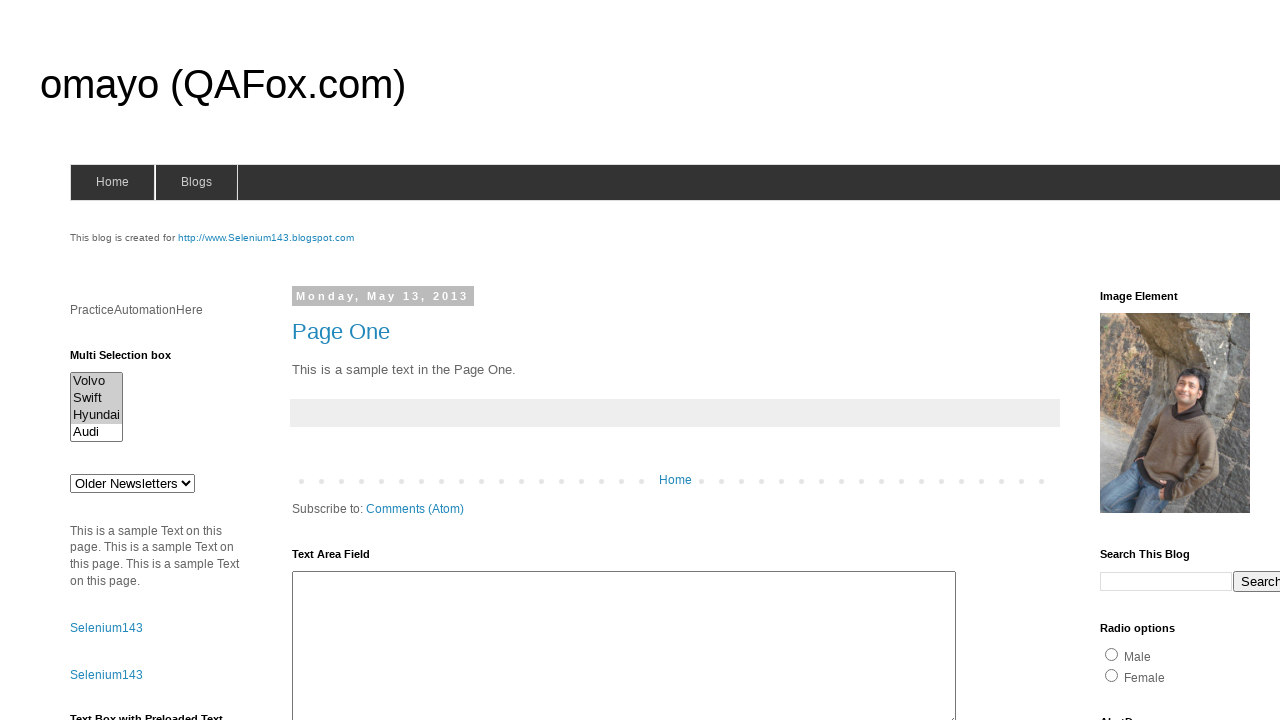

Deselected all options from car dropdown on #multiselect1
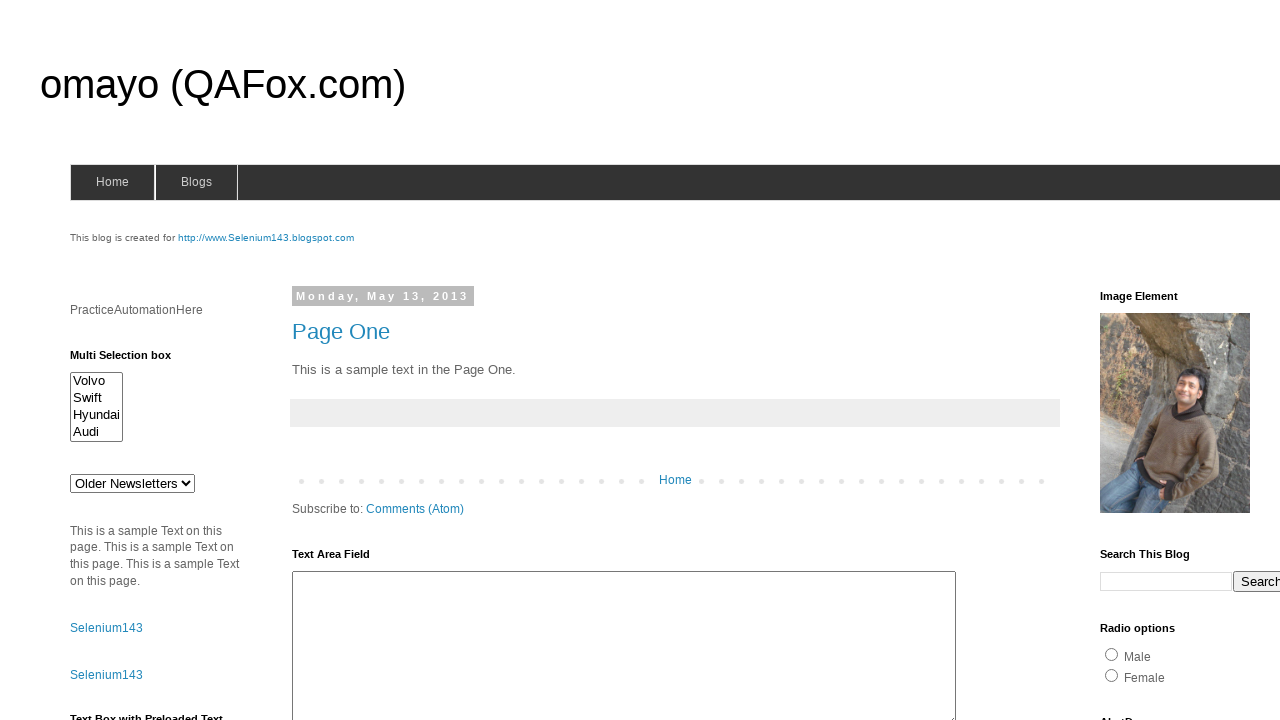

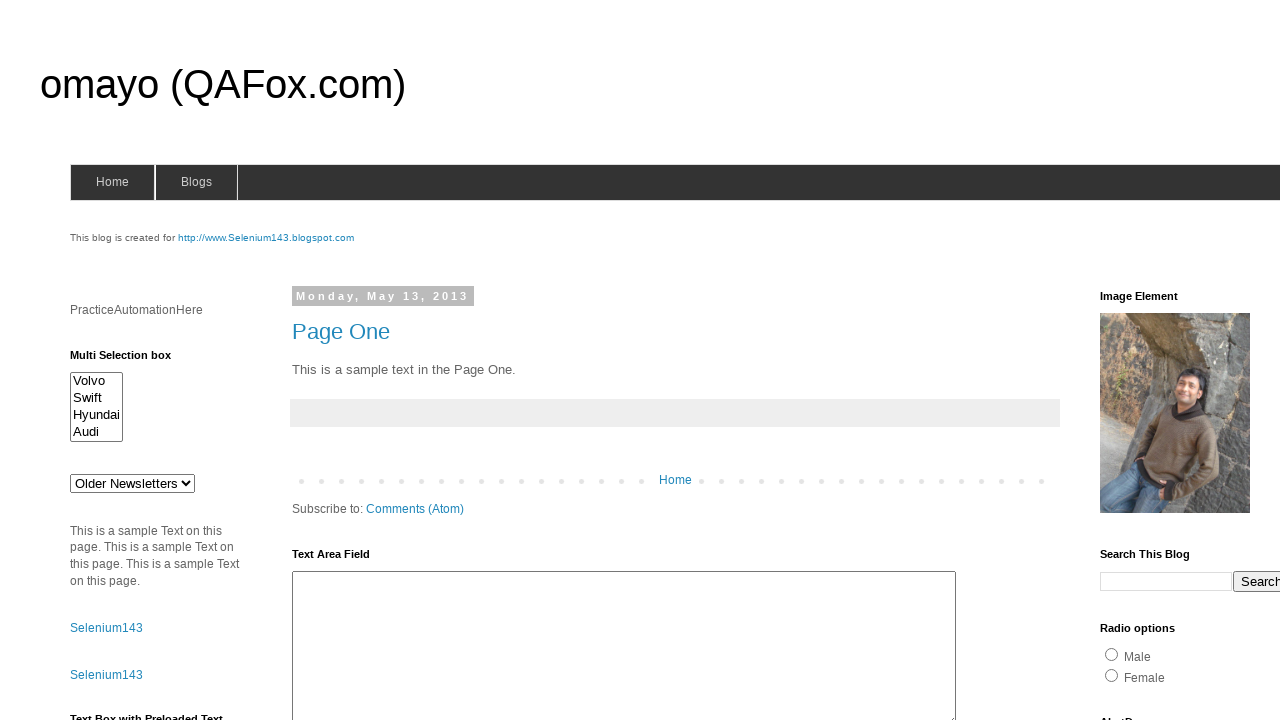